Clicks on the Login link on the homepage to navigate to the login page

Starting URL: http://eaapp.somee.com

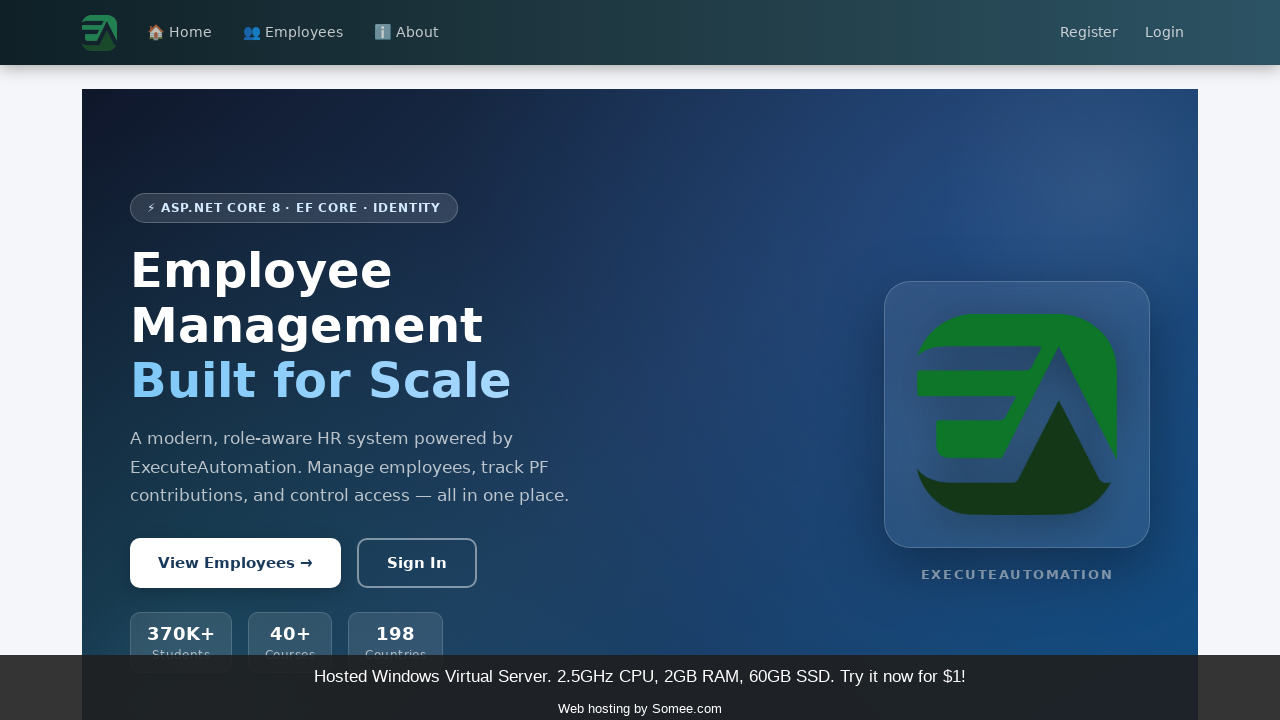

Navigated to homepage at http://eaapp.somee.com
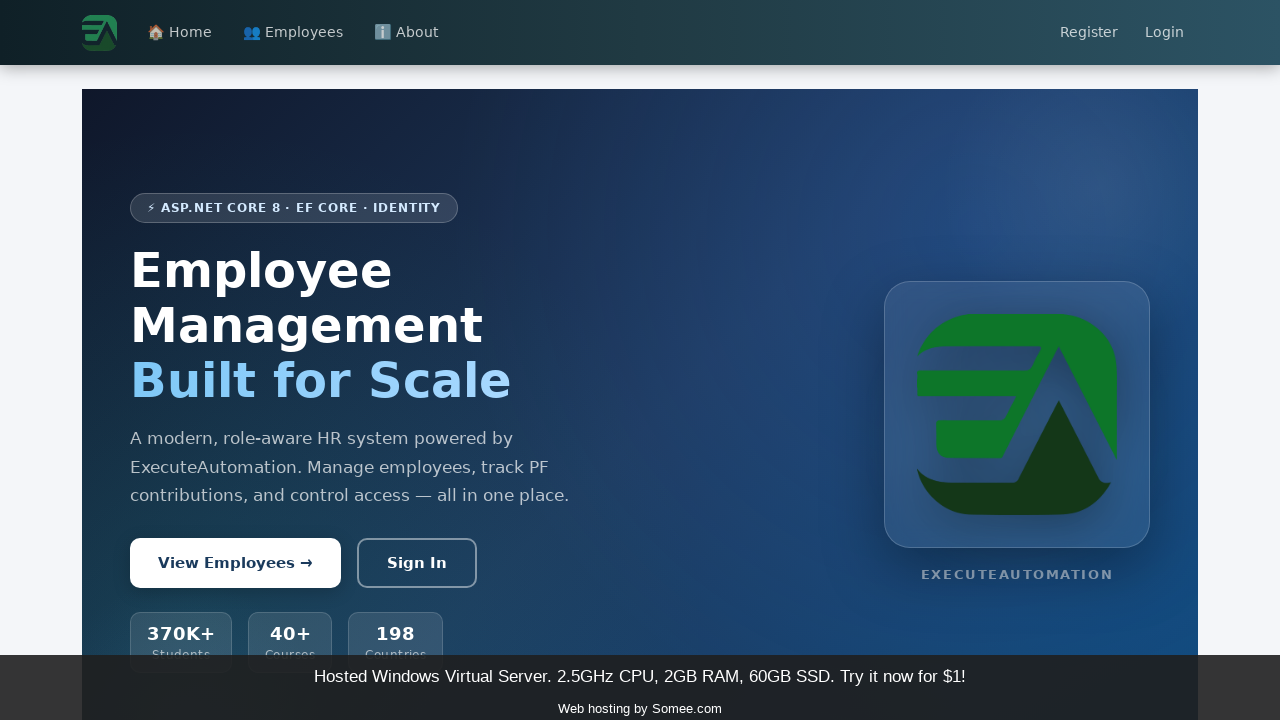

Clicked on the Login link to navigate to login page at (1165, 33) on text=Login
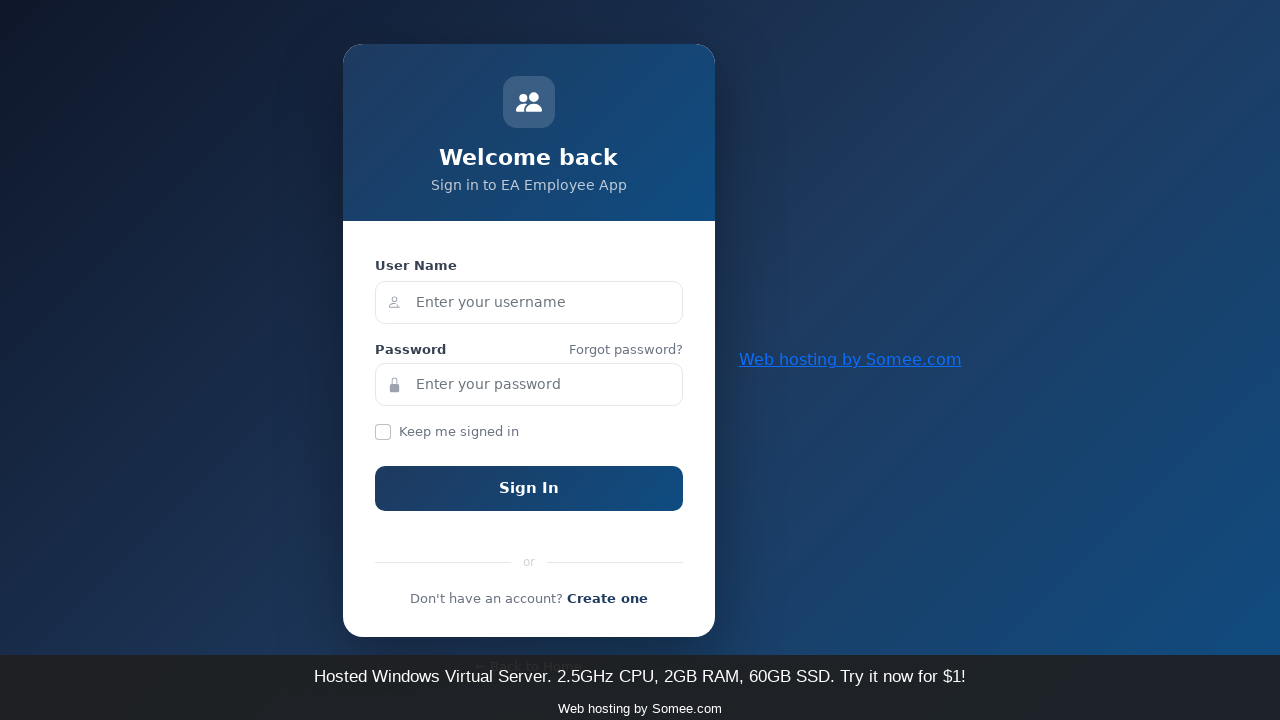

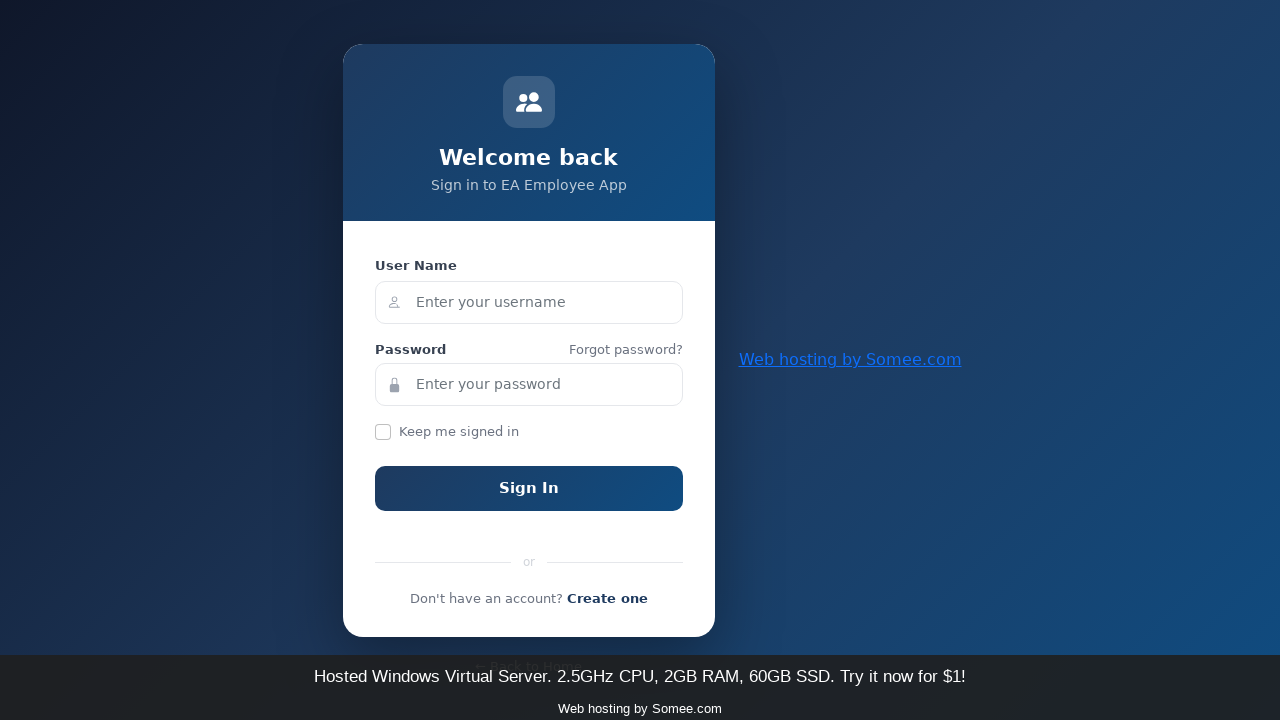